Tests interaction with a disabled textbox that becomes enabled after clicking a button. Fills a name field, clicks "Show me" button, waits for a password field to become clickable, then fills it.

Starting URL: http://seleniumpractise.blogspot.com/2016/09/how-to-work-with-disable-textbox-or.html

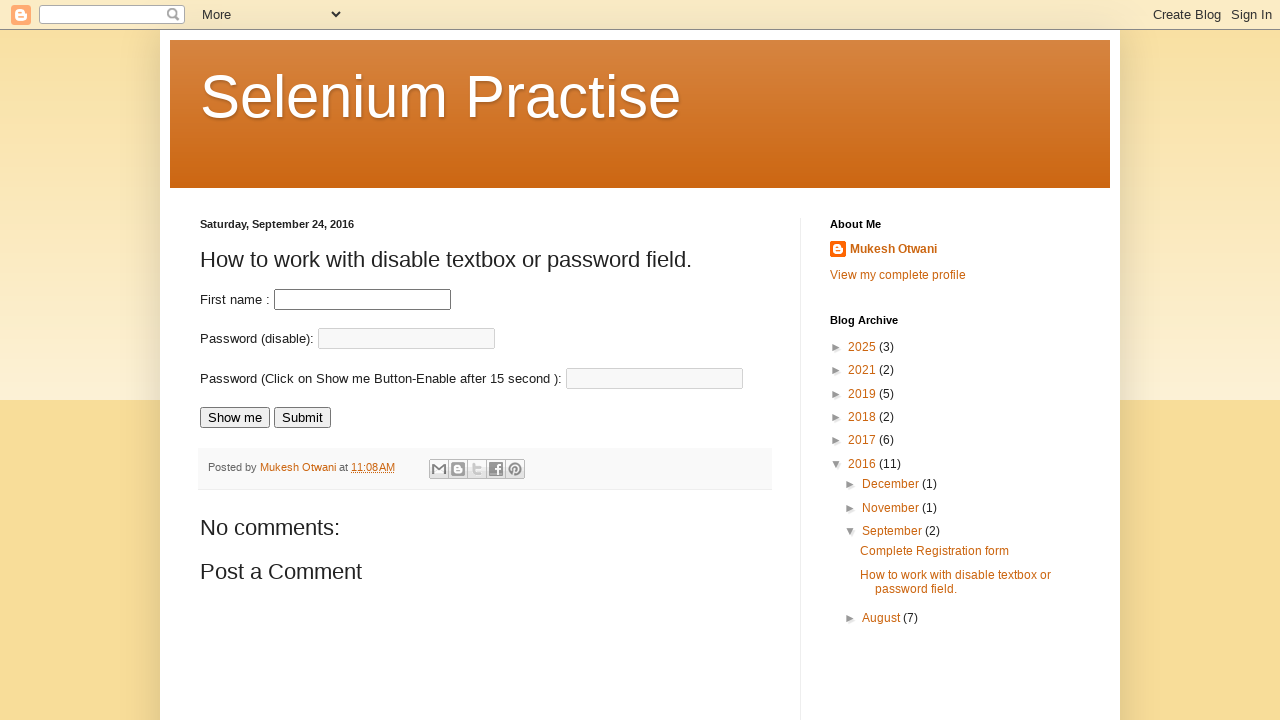

Filled first name field with 'Sapient' on input[name='fname']
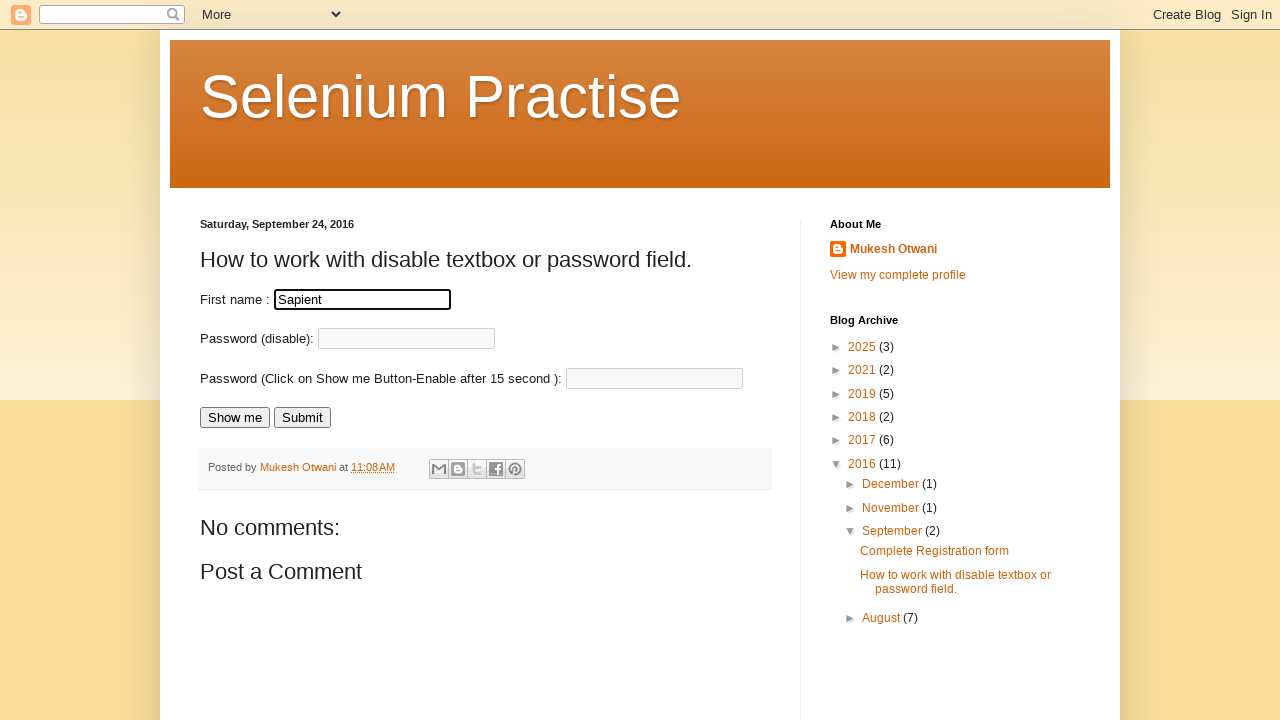

Clicked 'Show me' button to enable password field at (235, 418) on input[value='Show me']
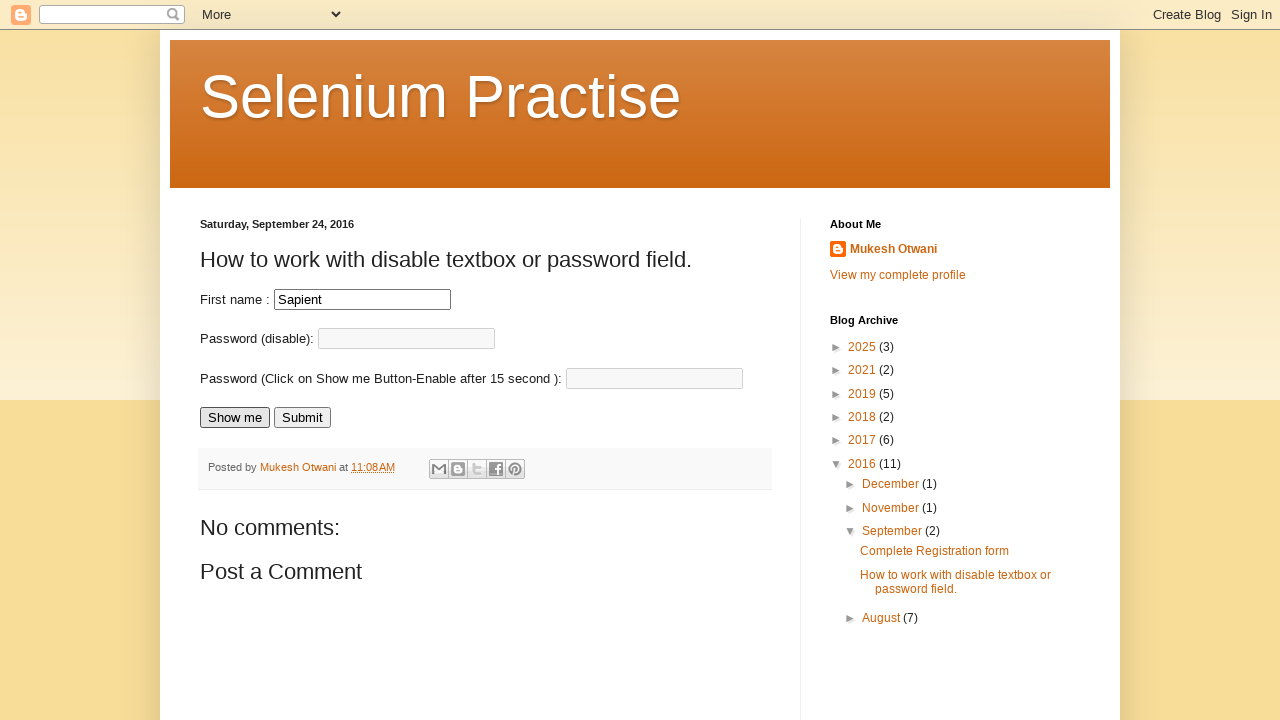

Password field became visible after clicking 'Show me'
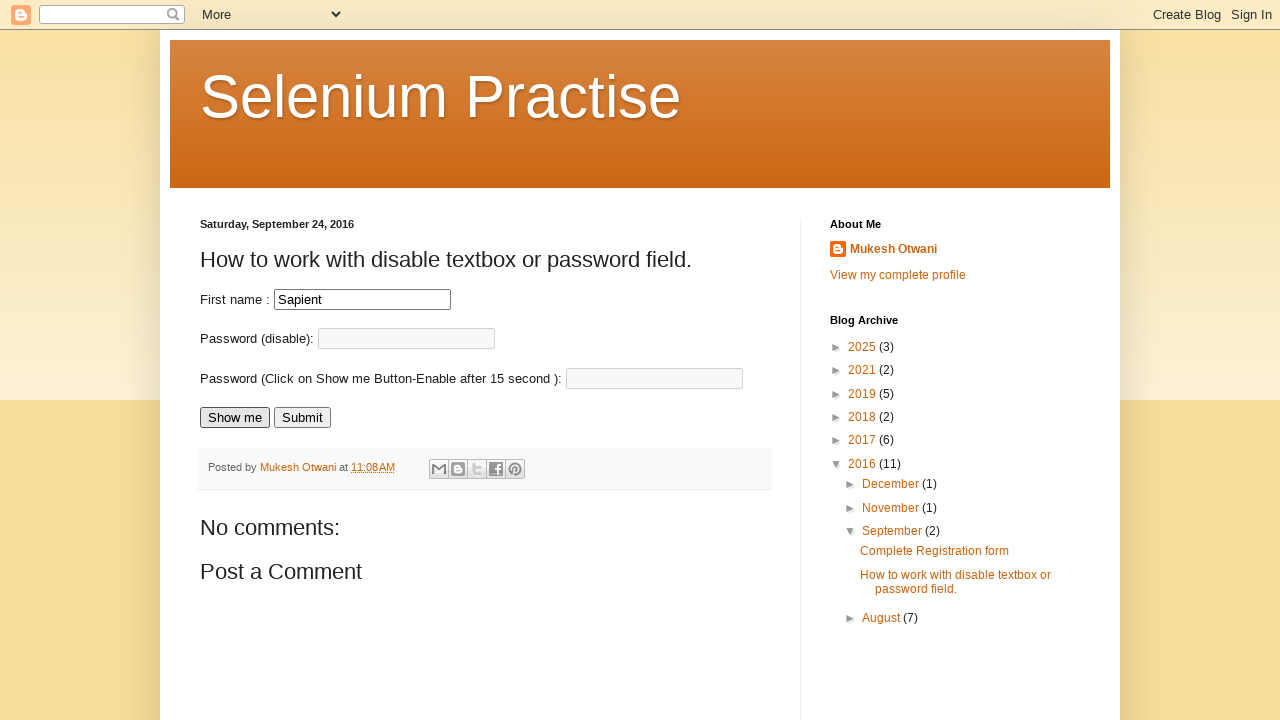

Filled password field with 'Akash' on input#passnew
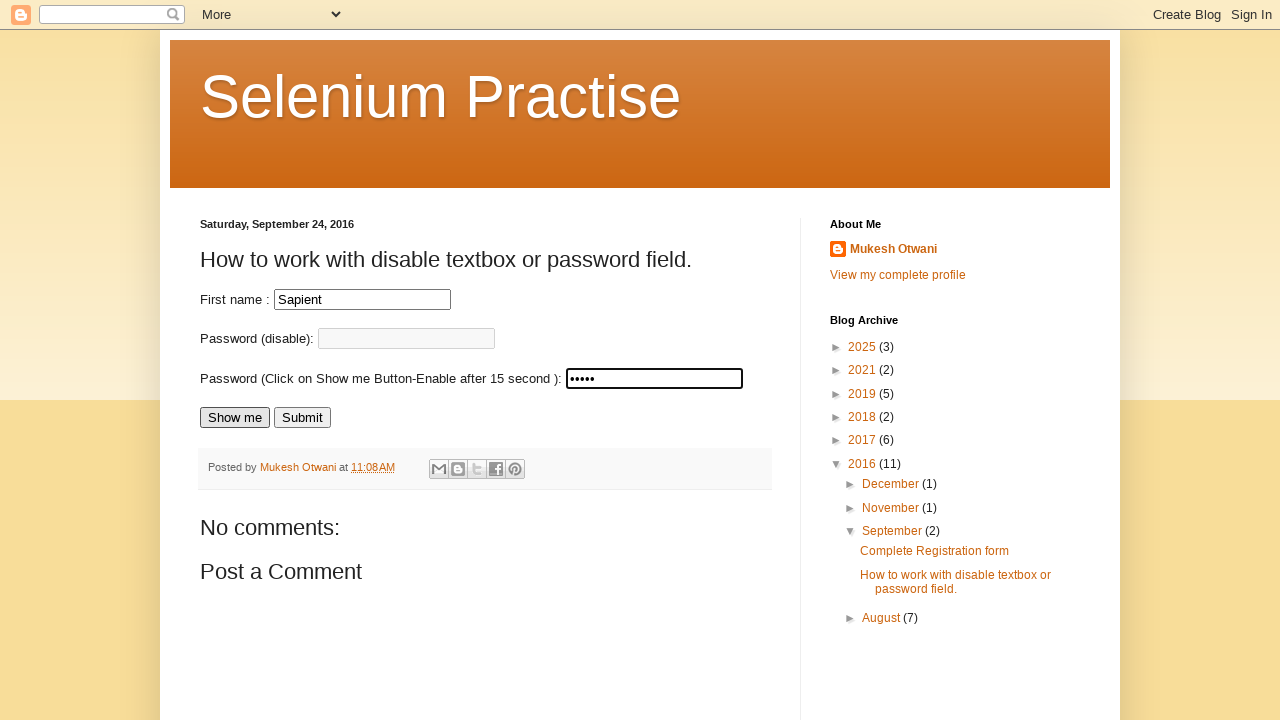

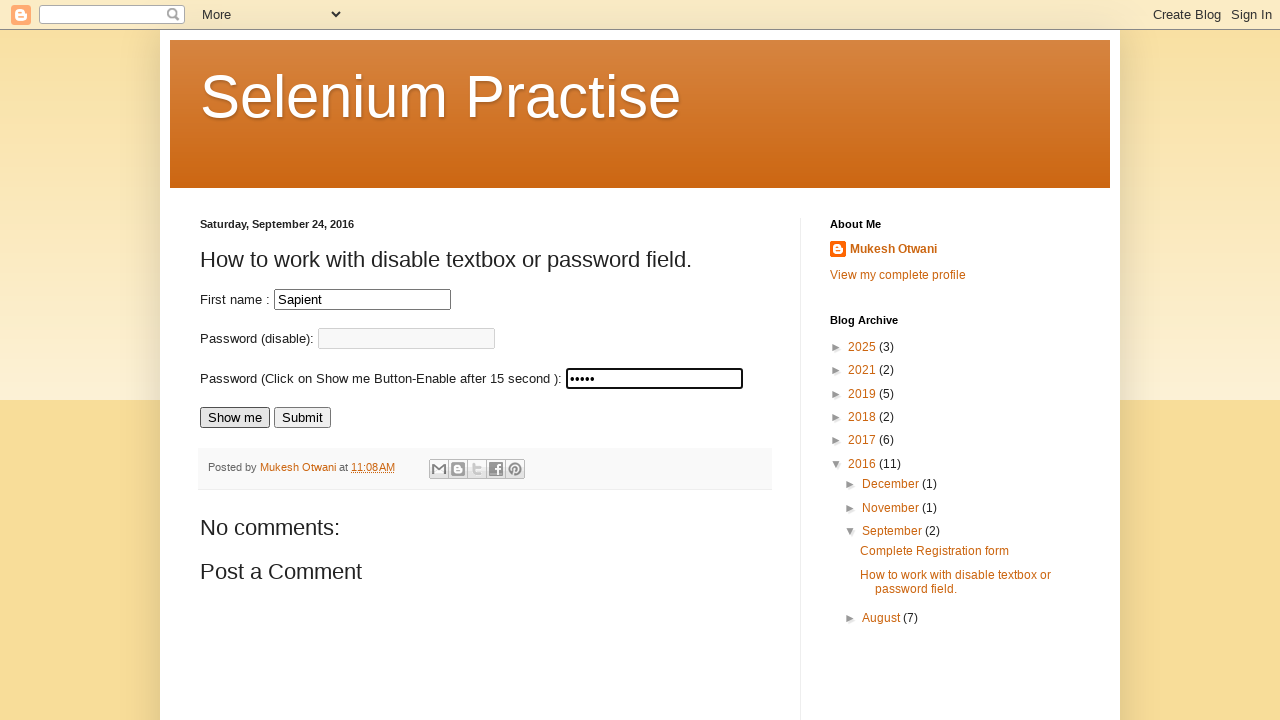